Tests form interaction by filling a name field, then navigates to the shop page using JavaScript click, and scrolls to the bottom of the page

Starting URL: https://rahulshettyacademy.com/angularpractice/

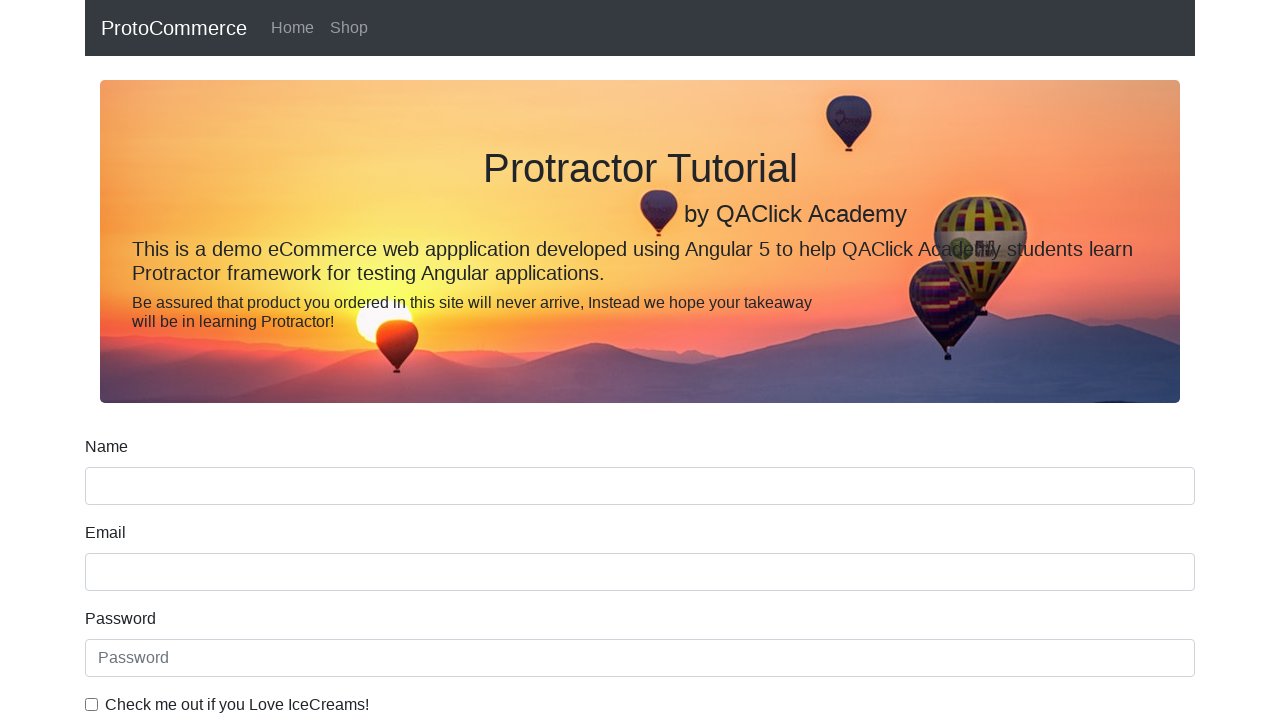

Filled name field with 'hello' on input[name='name']
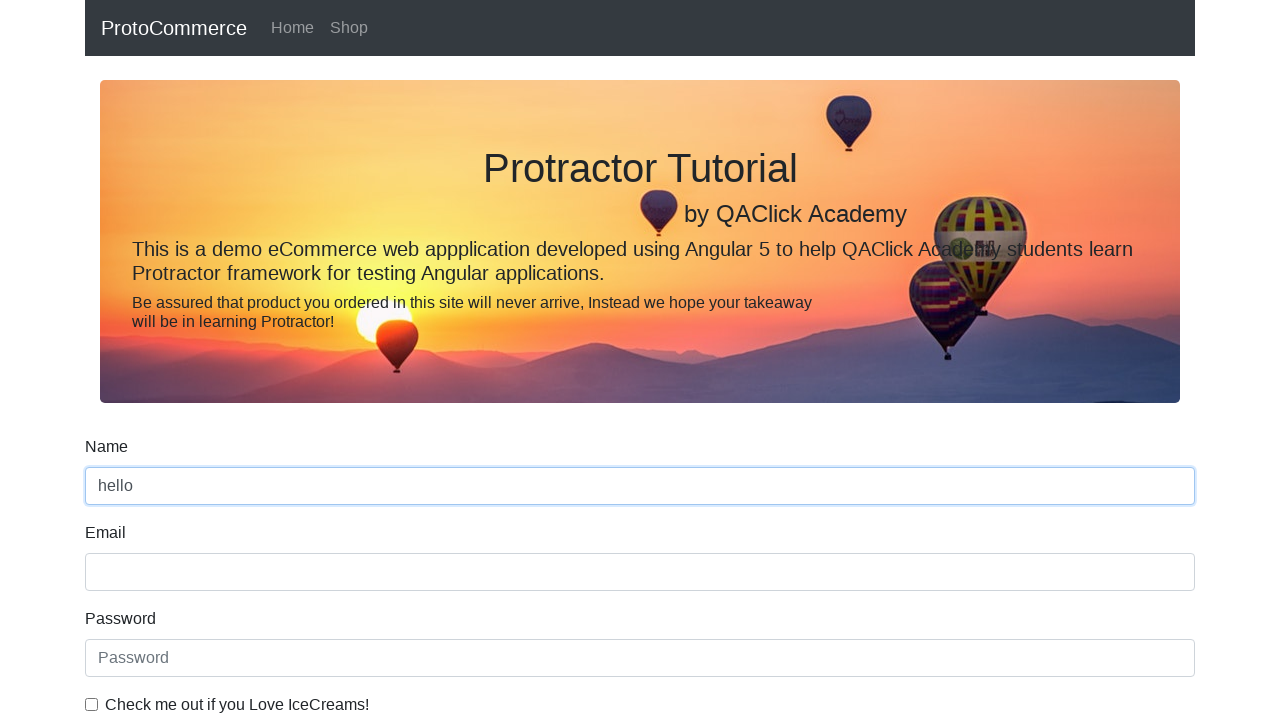

Clicked Shop navigation link at (349, 28) on a[href*='shop']
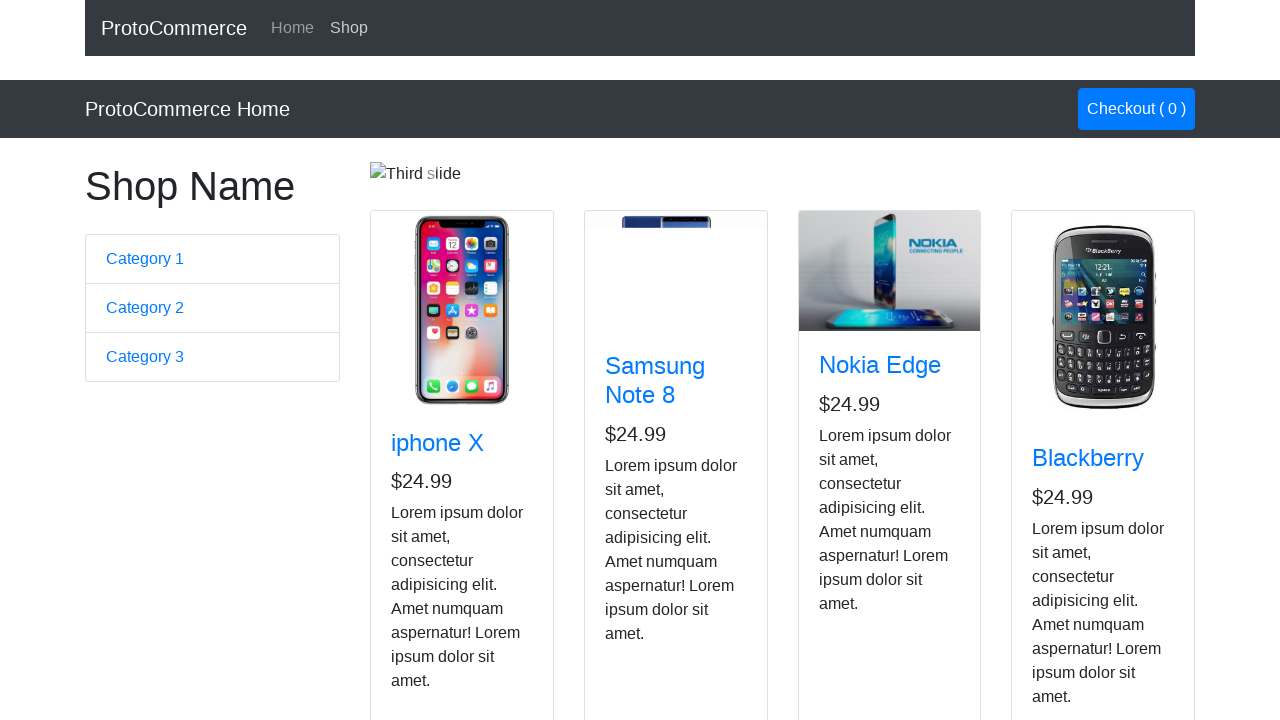

Scrolled to the bottom of the page
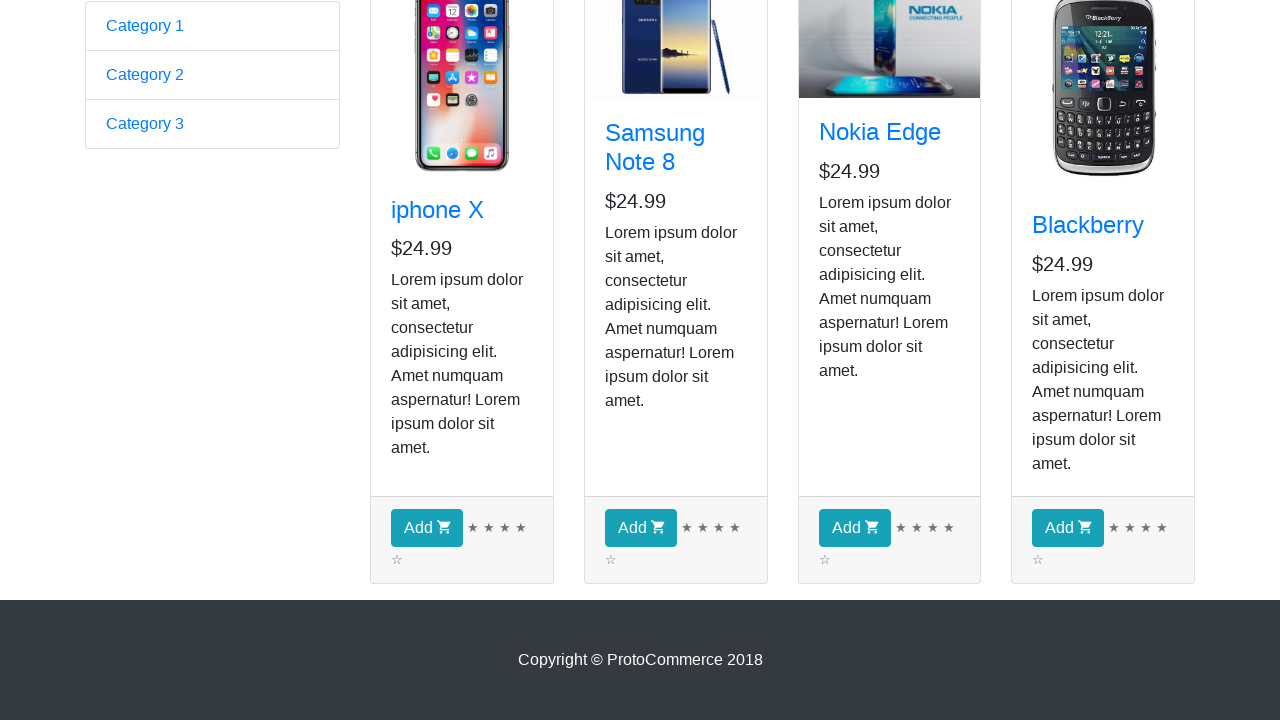

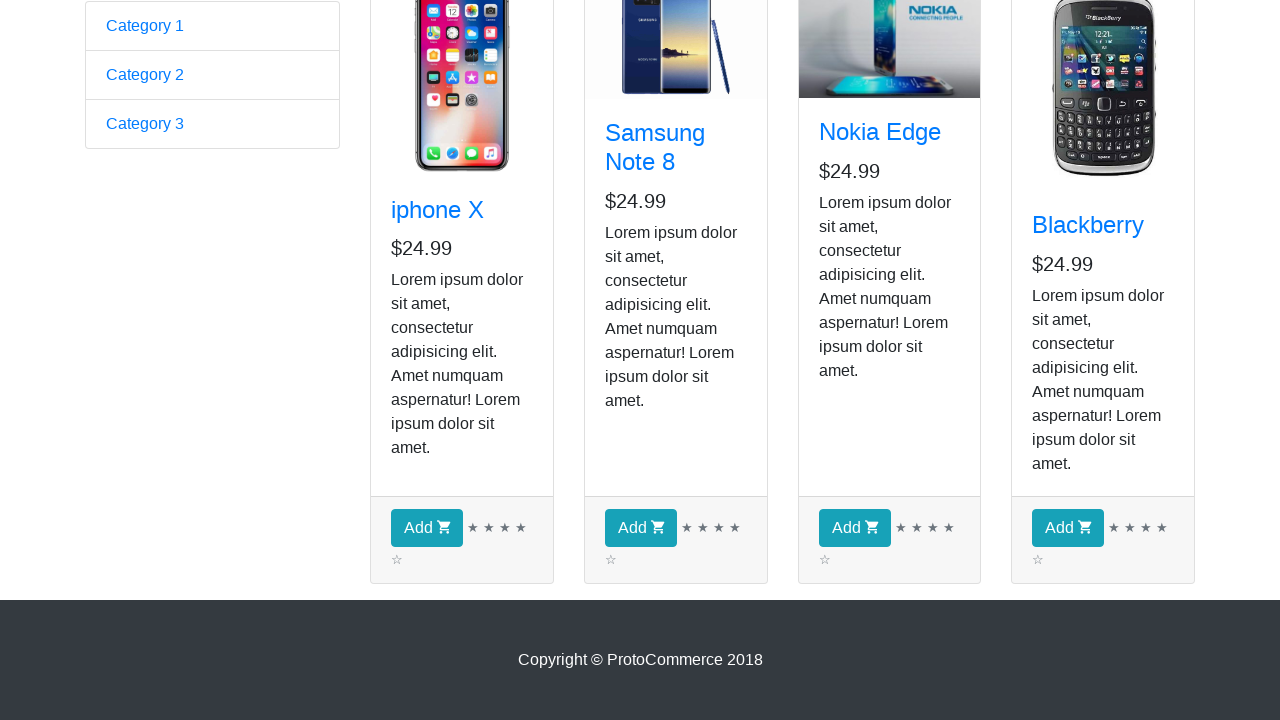